Tests basic browser commands by navigating to a website, retrieving page title, URL, and page source information, then refreshing the page

Starting URL: http://daringfireball.net/

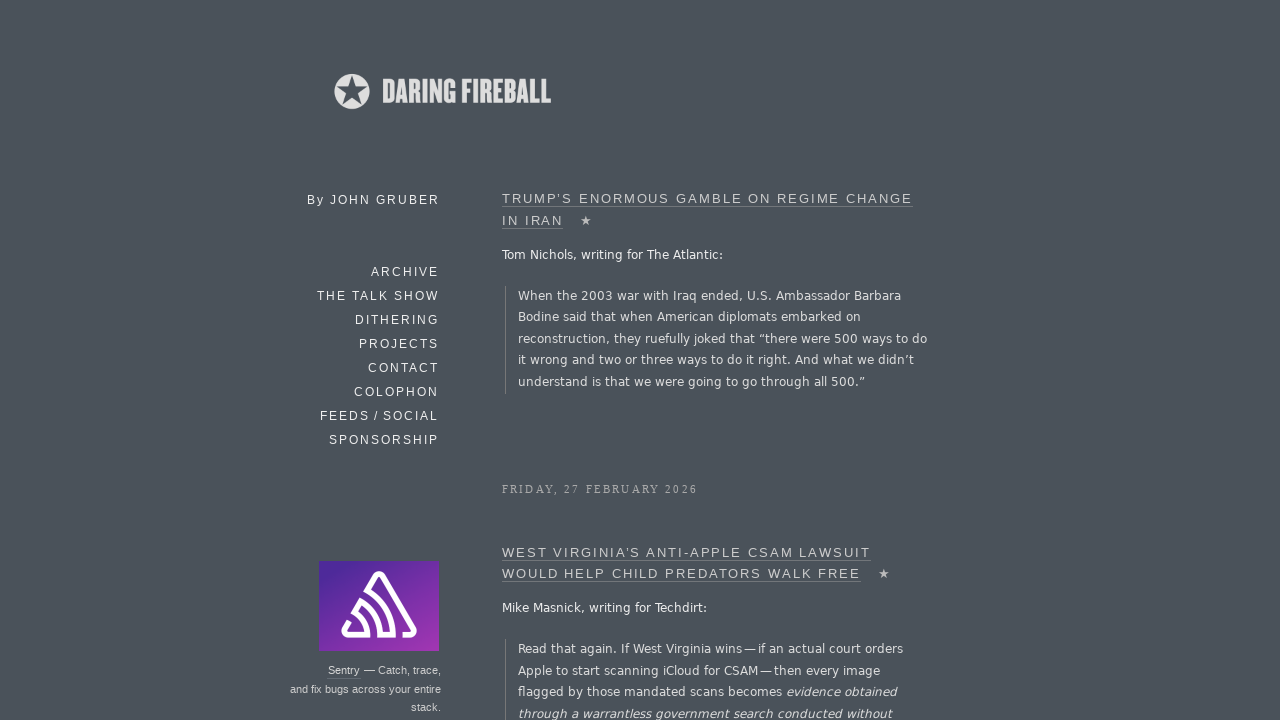

Retrieved page title from Daring Fireball
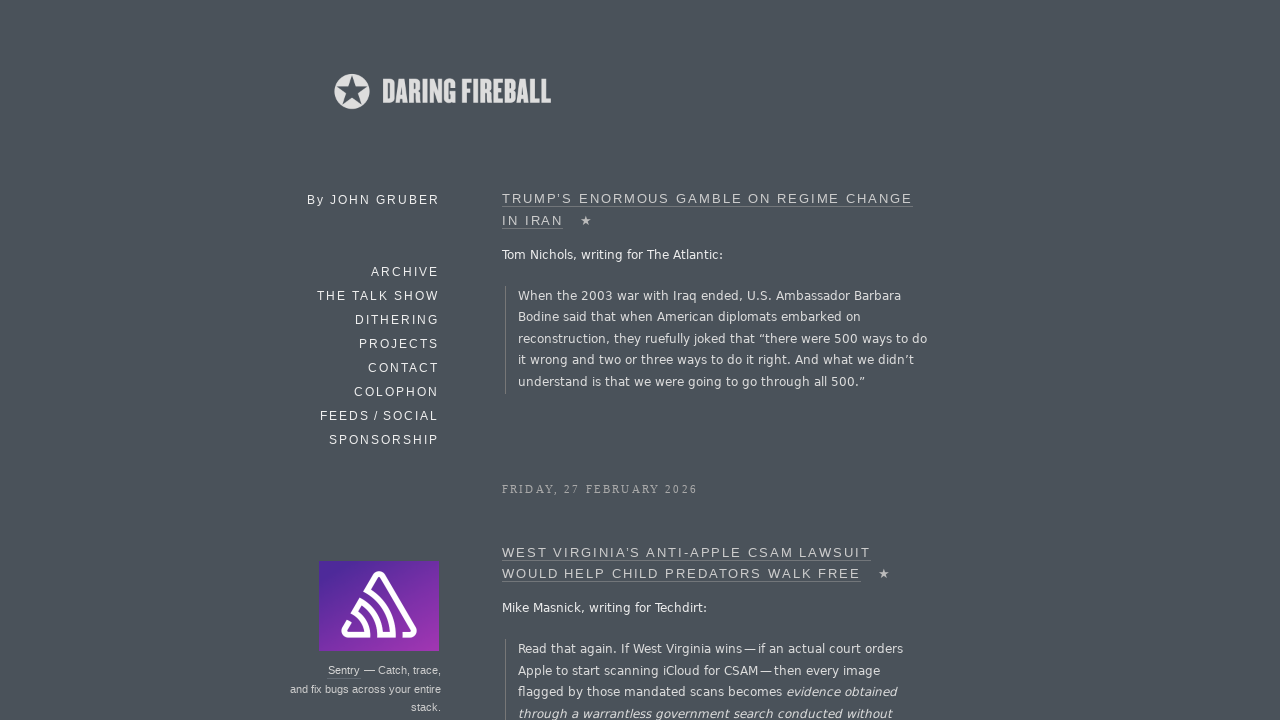

Retrieved current page URL
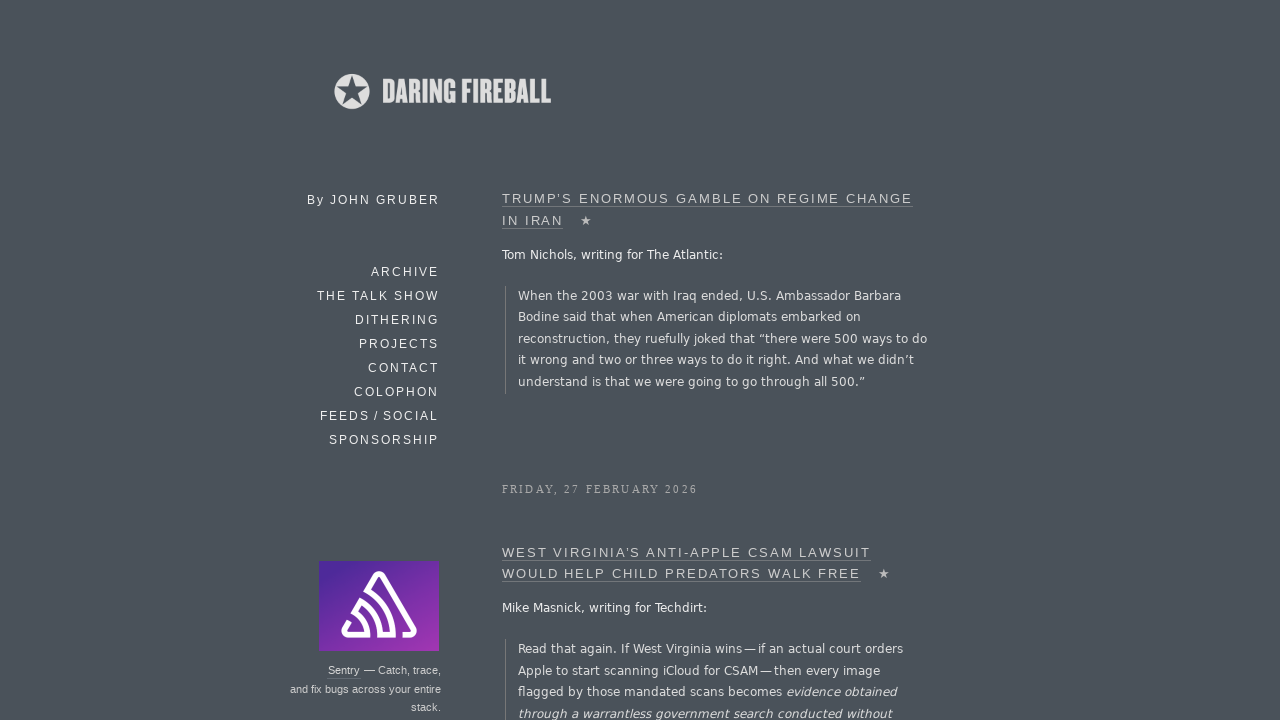

Refreshed the page
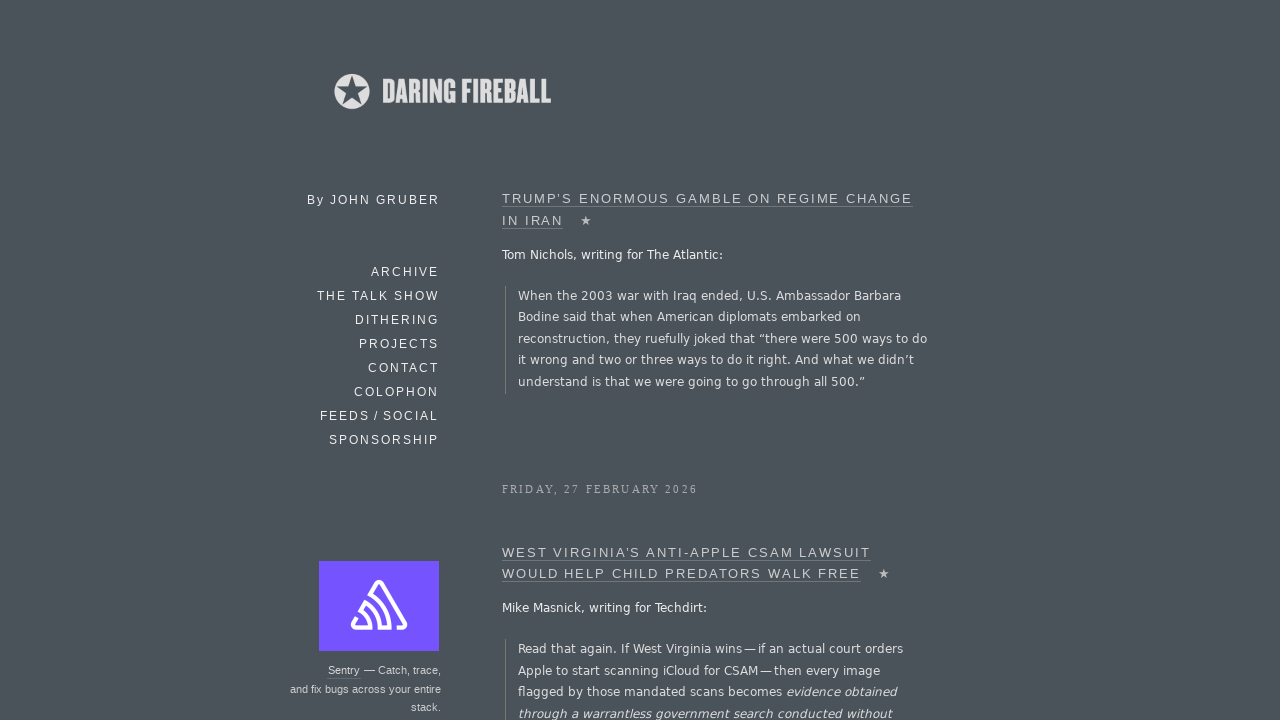

Retrieved page source content after refresh
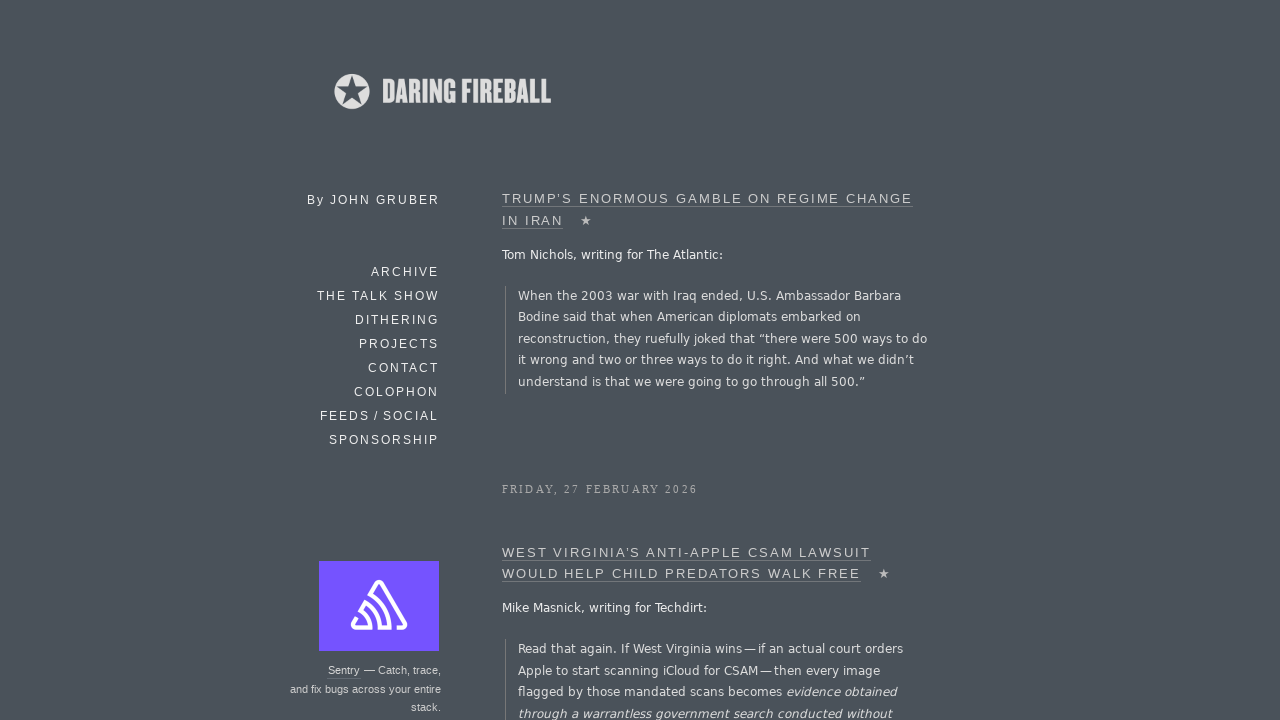

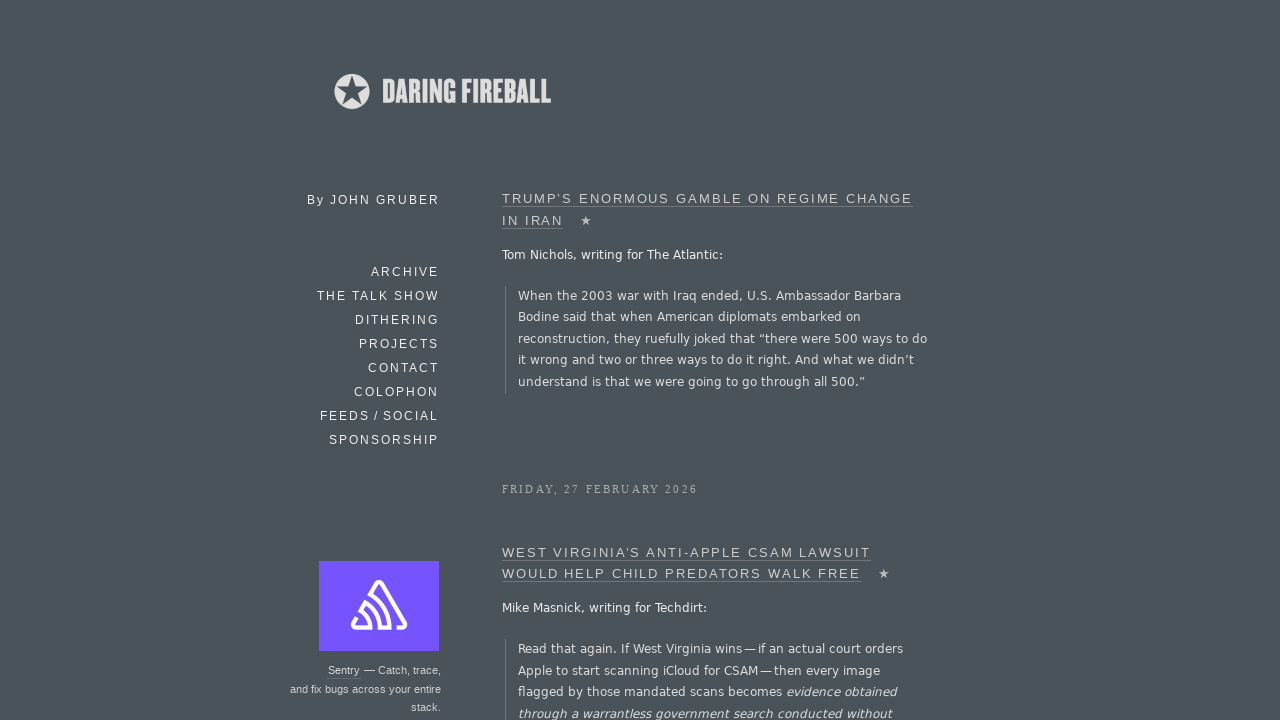